Navigates to a practice page with a large table and locates a specific cell in row 20, column 10 to verify the table structure is accessible.

Starting URL: https://practice.expandtesting.com/large

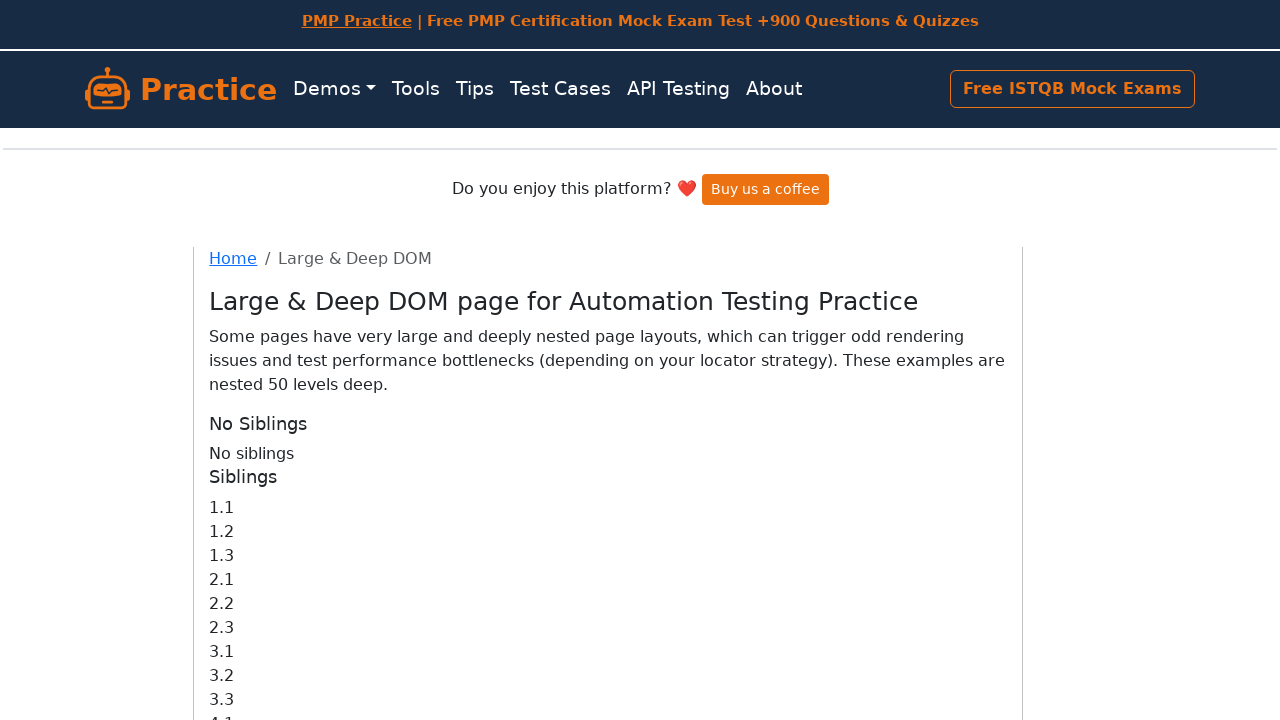

Navigated to practice page with large table
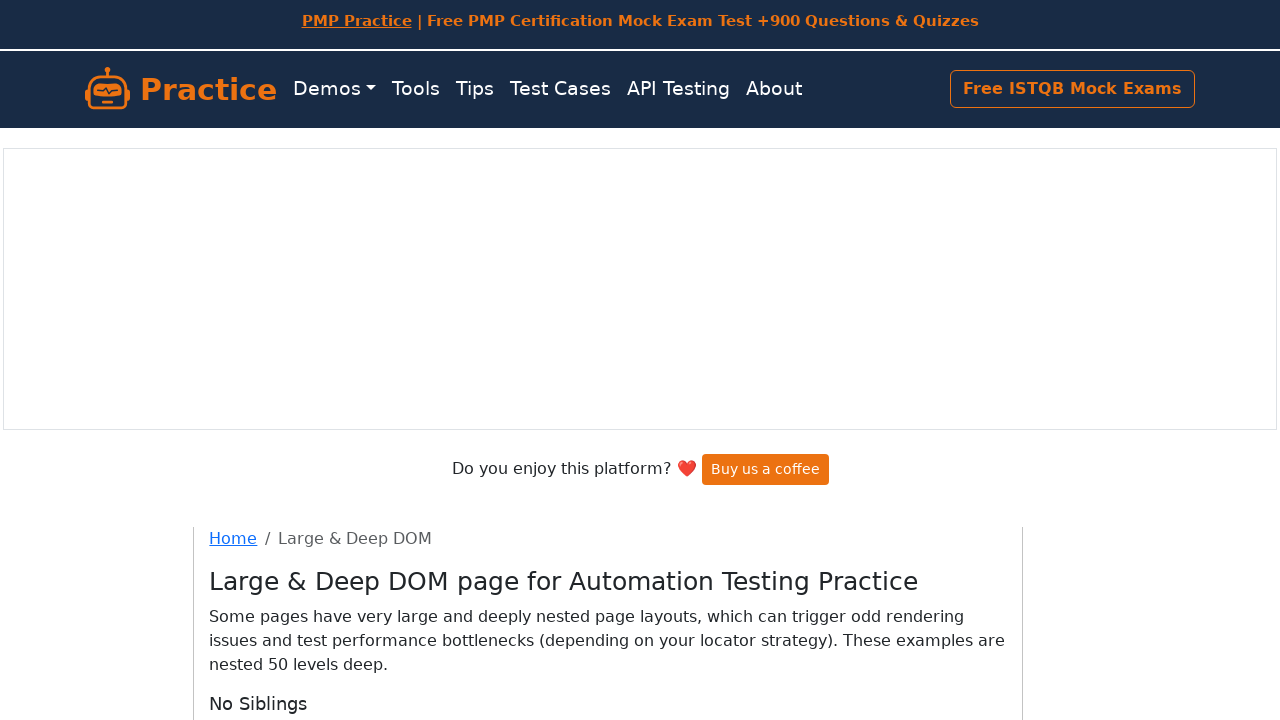

Waited for table cell at row 20, column 10 to be present in DOM
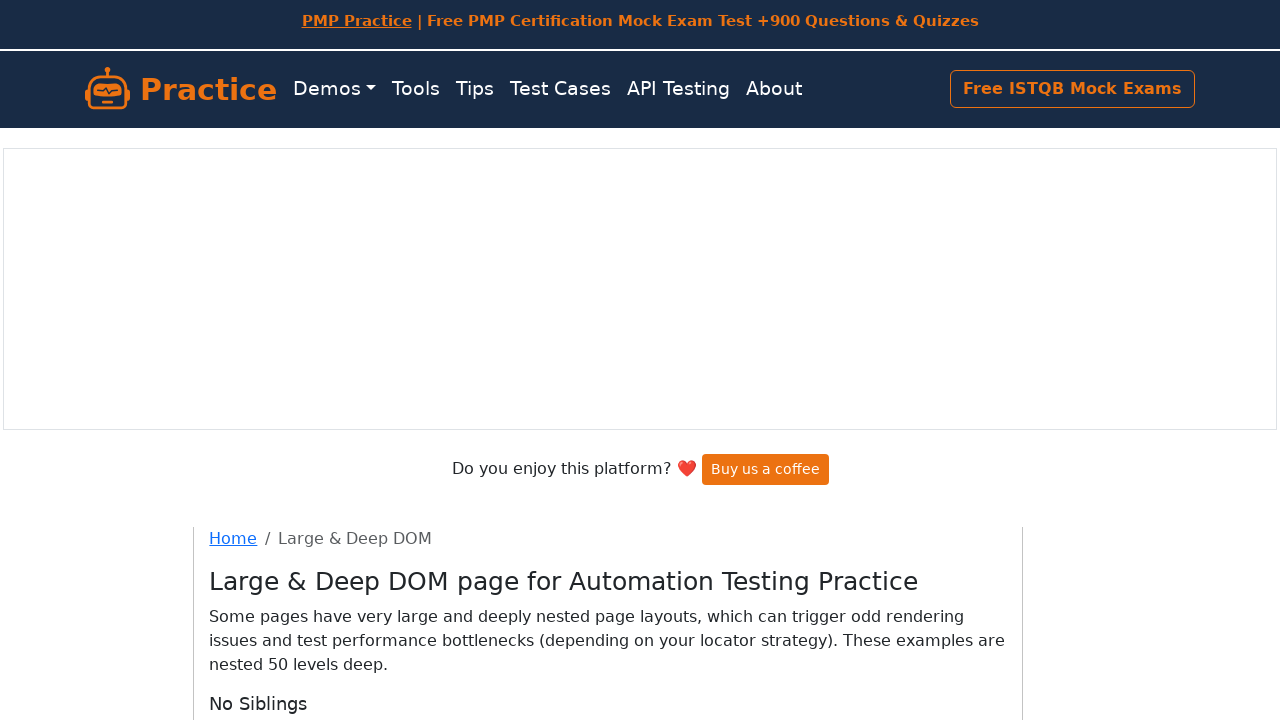

Located the specific cell element at row 20, column 10
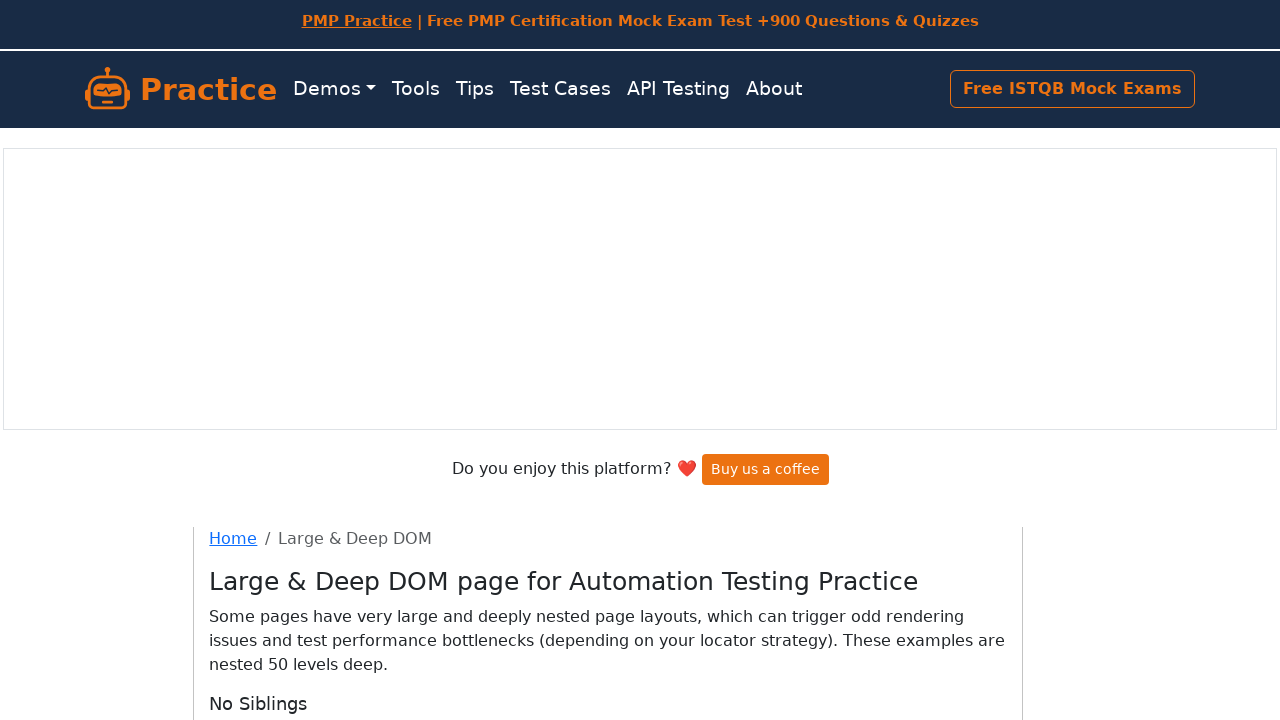

Verified the cell is visible, confirming table structure is accessible
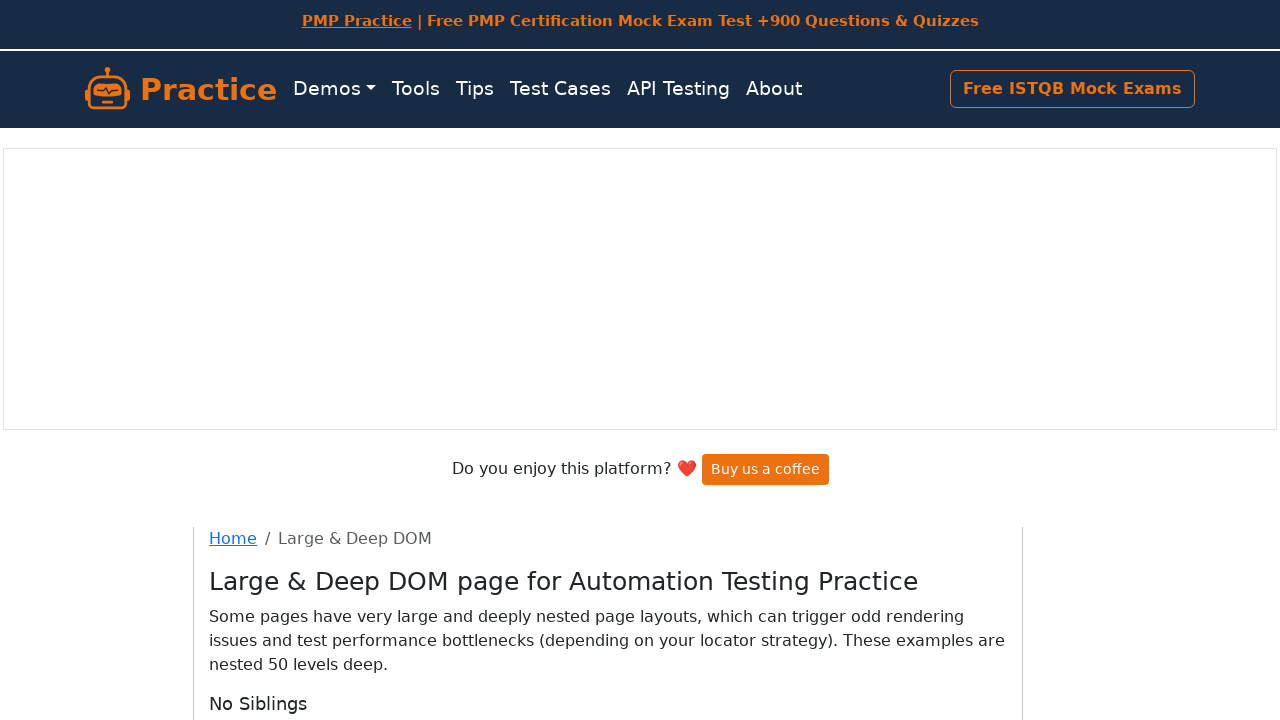

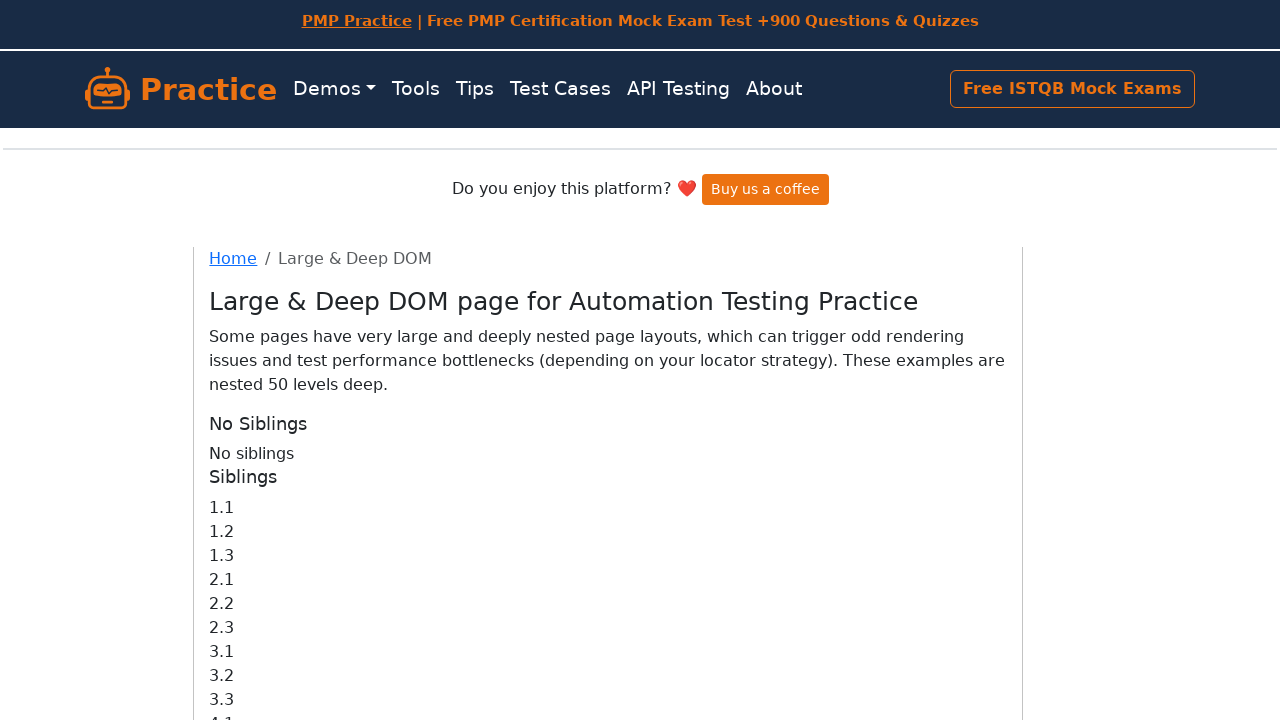